Tests filling a mobile number field on NoBroker's packers and movers signup page

Starting URL: https://www.nobroker.in/packers-and-movers-in-bangalore?utm_source=google&utm_medium=cpc&utm_campaign=Search_Pune_PnM&adgroup=Google_Recommended_Exact&gclid=Cj0KCQjwiIOmBhDjARIsAP6YhSXa1lIiSsy6ESZRXTlzhjMzpweZ2jzwbYtiCyquzlhRHz90NxWFPgkaAqT5EALw_wcB&relocationType=INTRA_CITY#signup-login

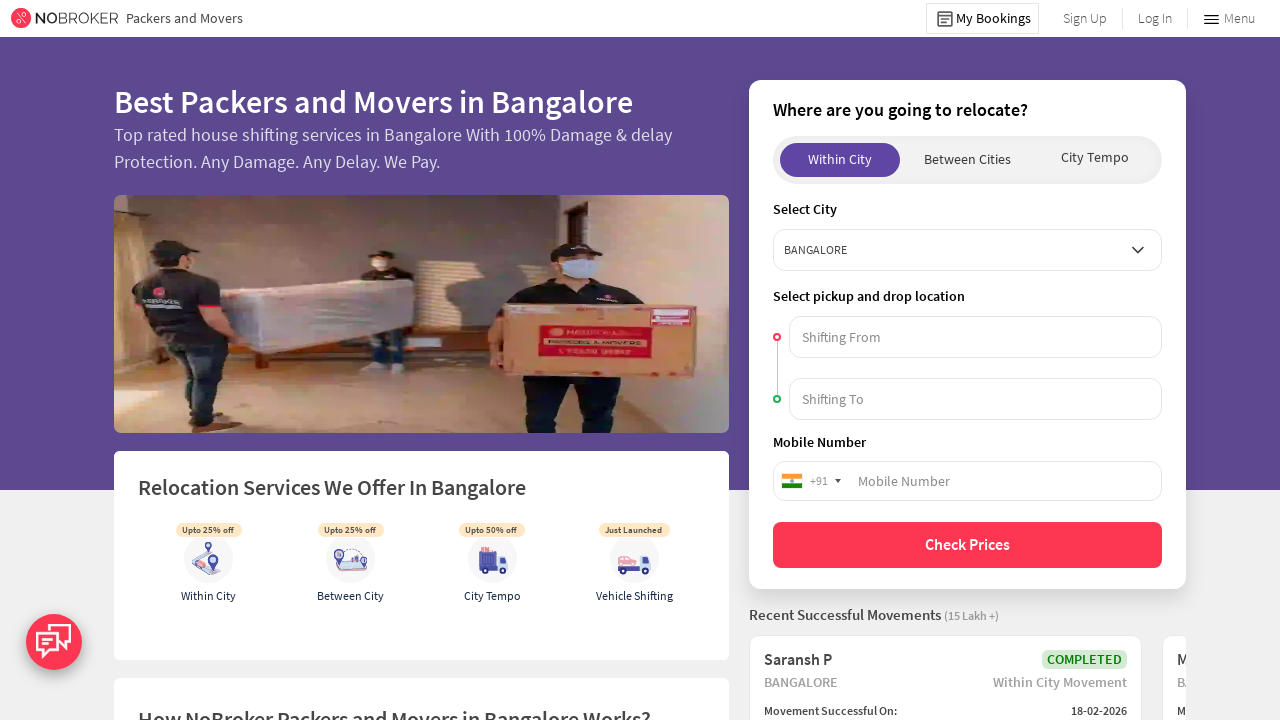

Filled mobile number field with '8806654321' on NoBroker packers and movers signup page on input[autocomplete*='tel']
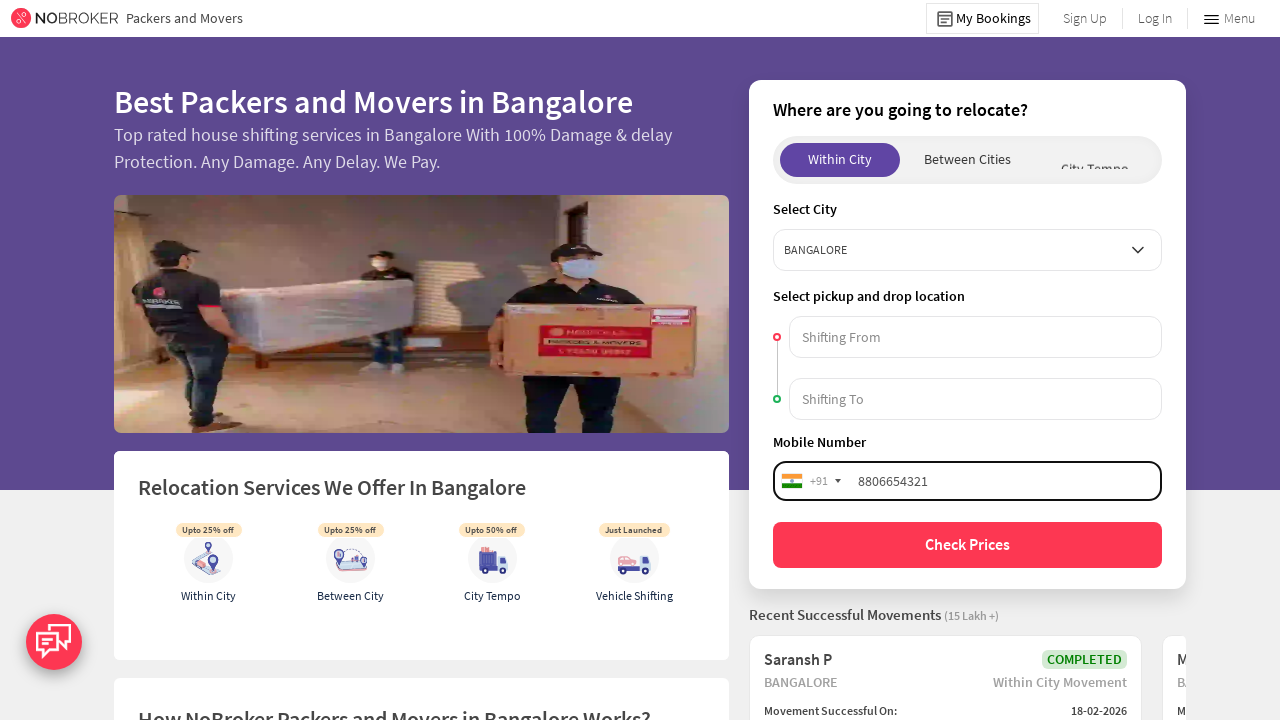

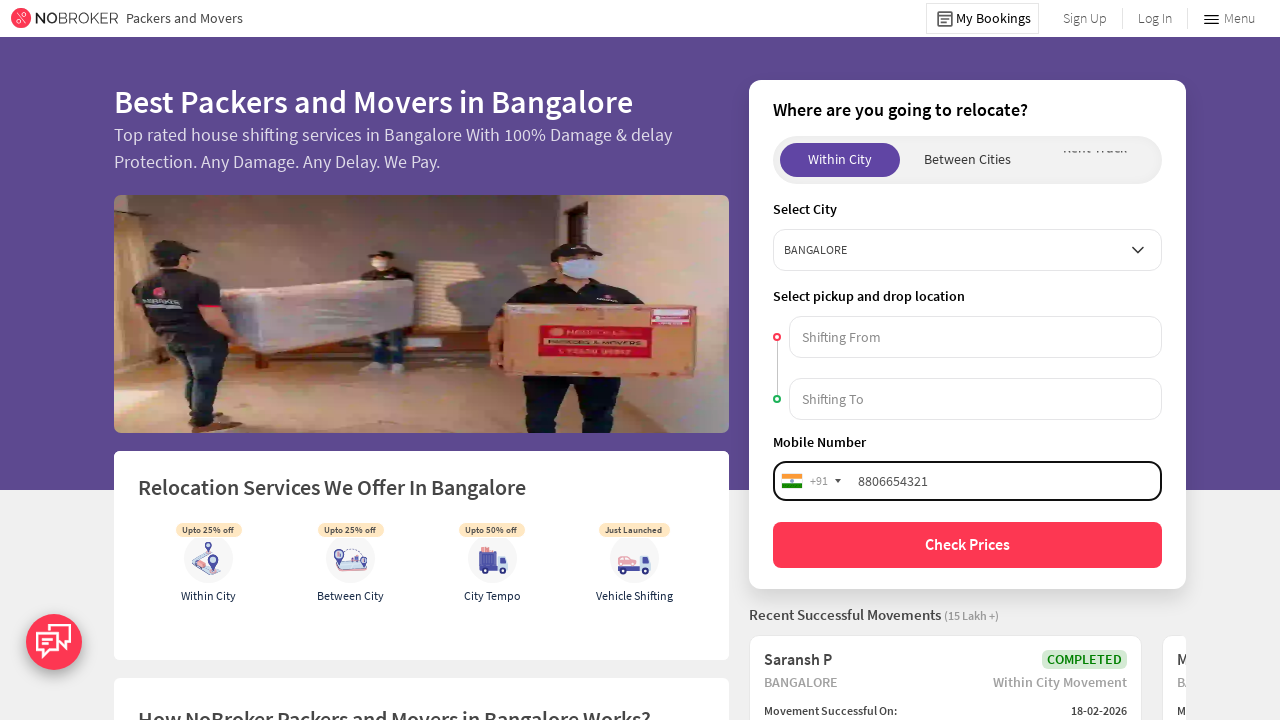